Navigates to Python.org website, locates the search bar and a bug tracking link in the footer

Starting URL: https://www.python.org

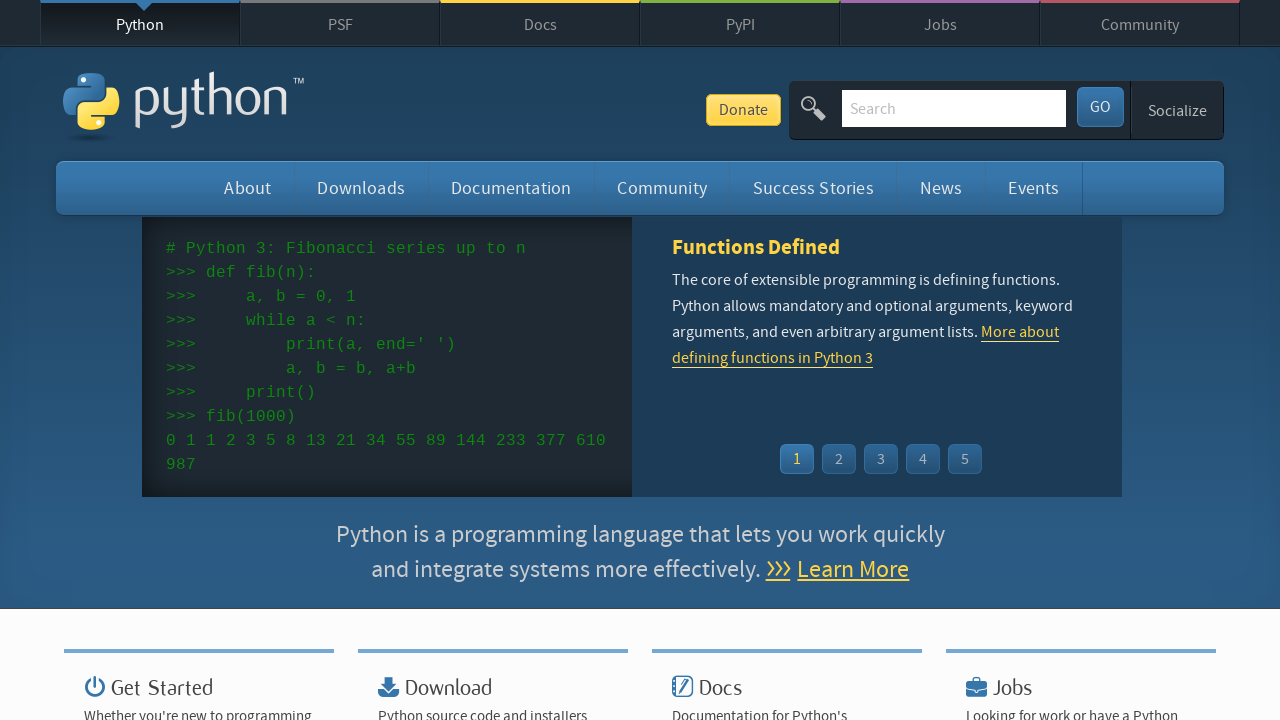

Navigated to https://www.python.org
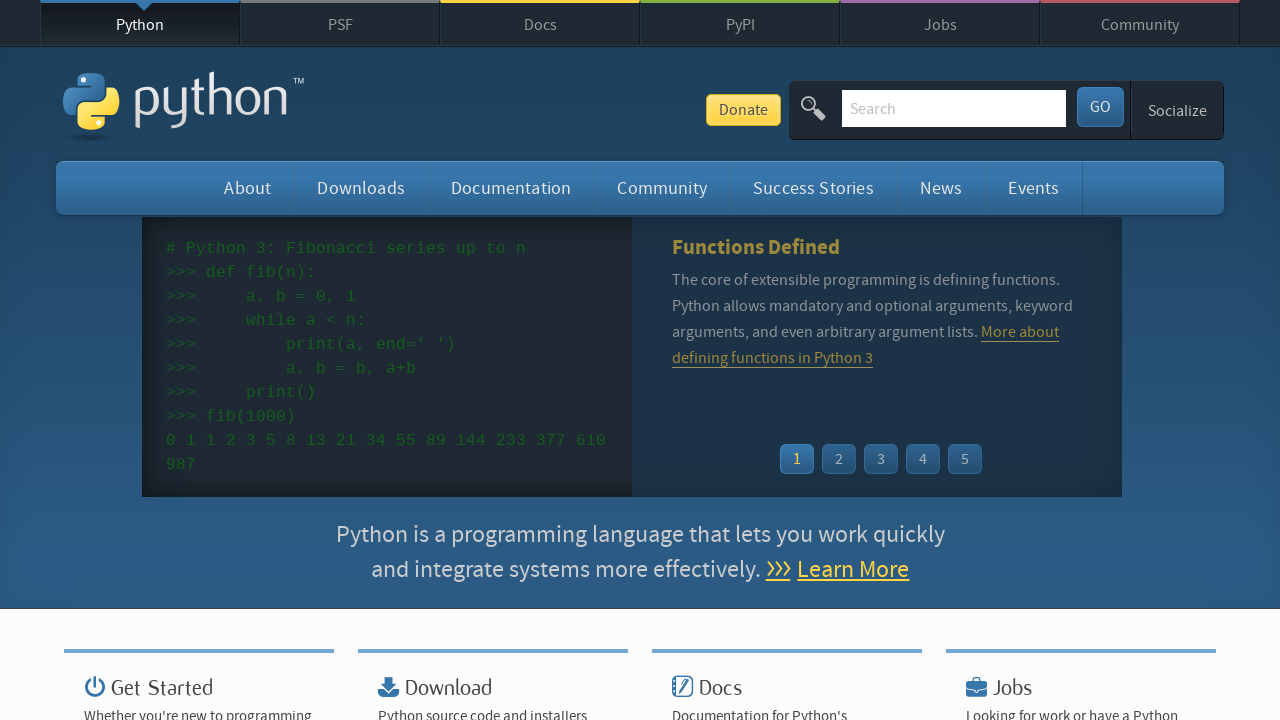

Located search bar element
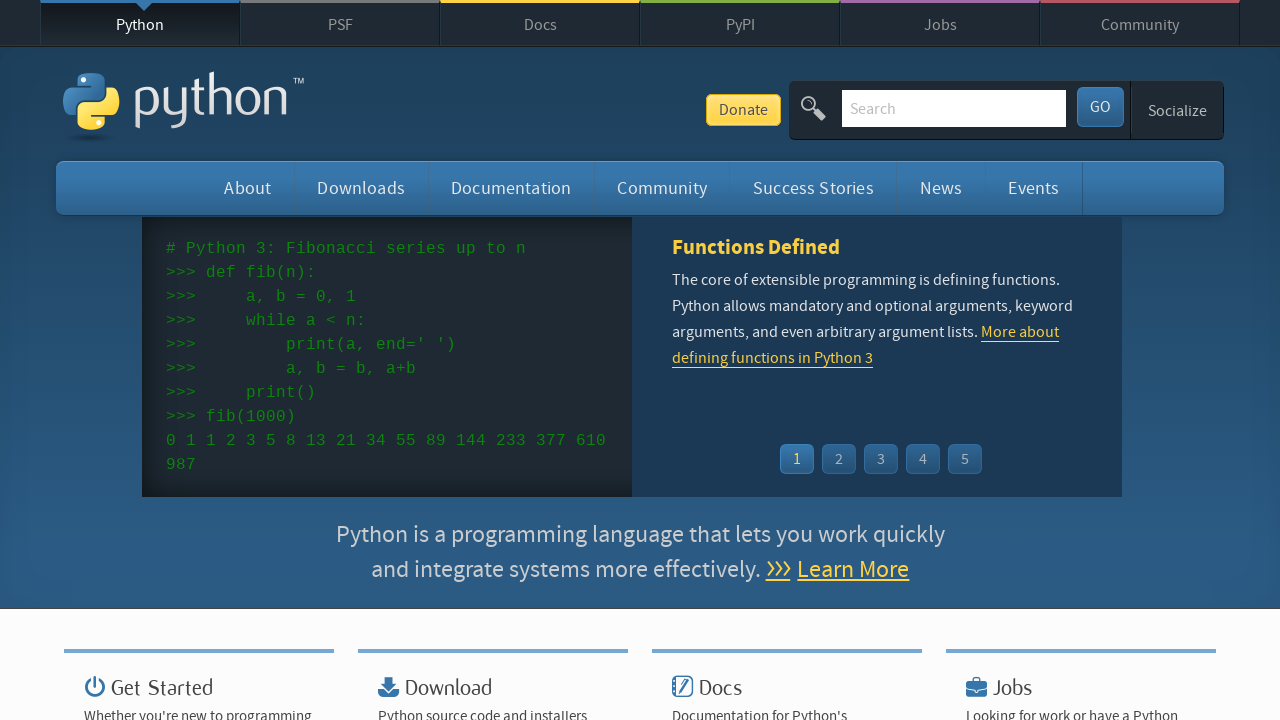

Located bug tracking link in footer
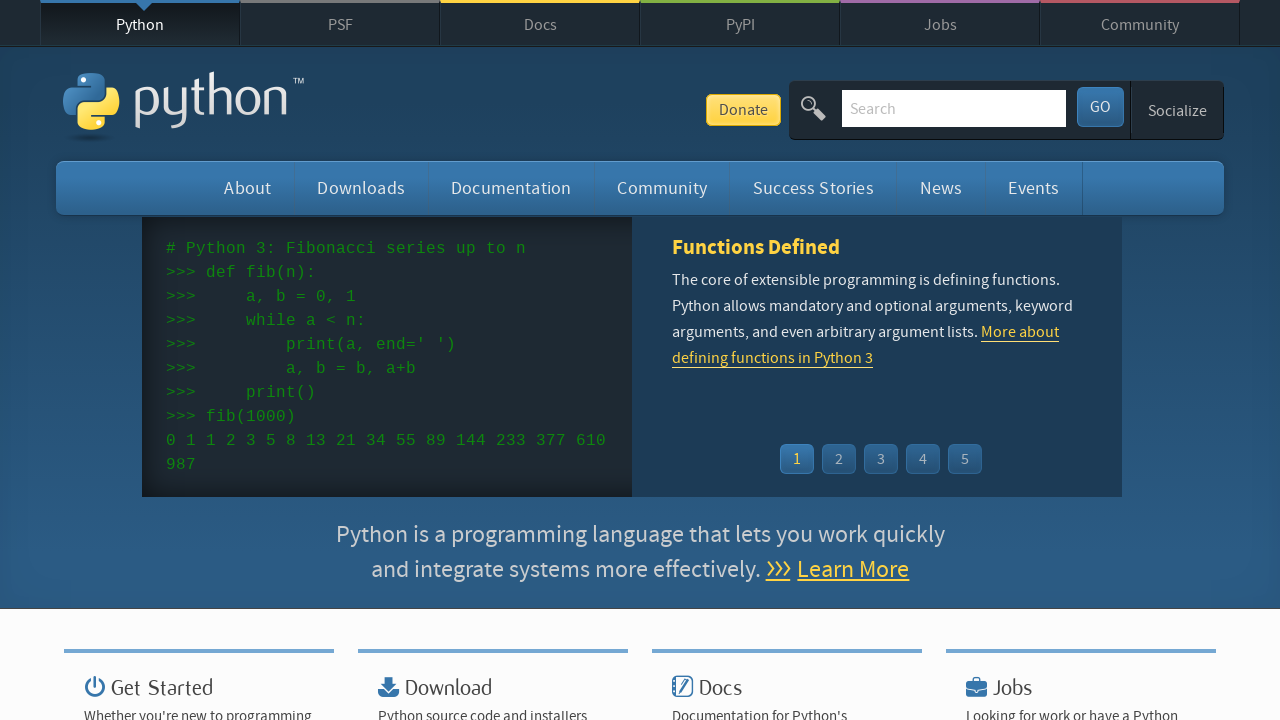

Retrieved bug link text content: Submit Website Bug
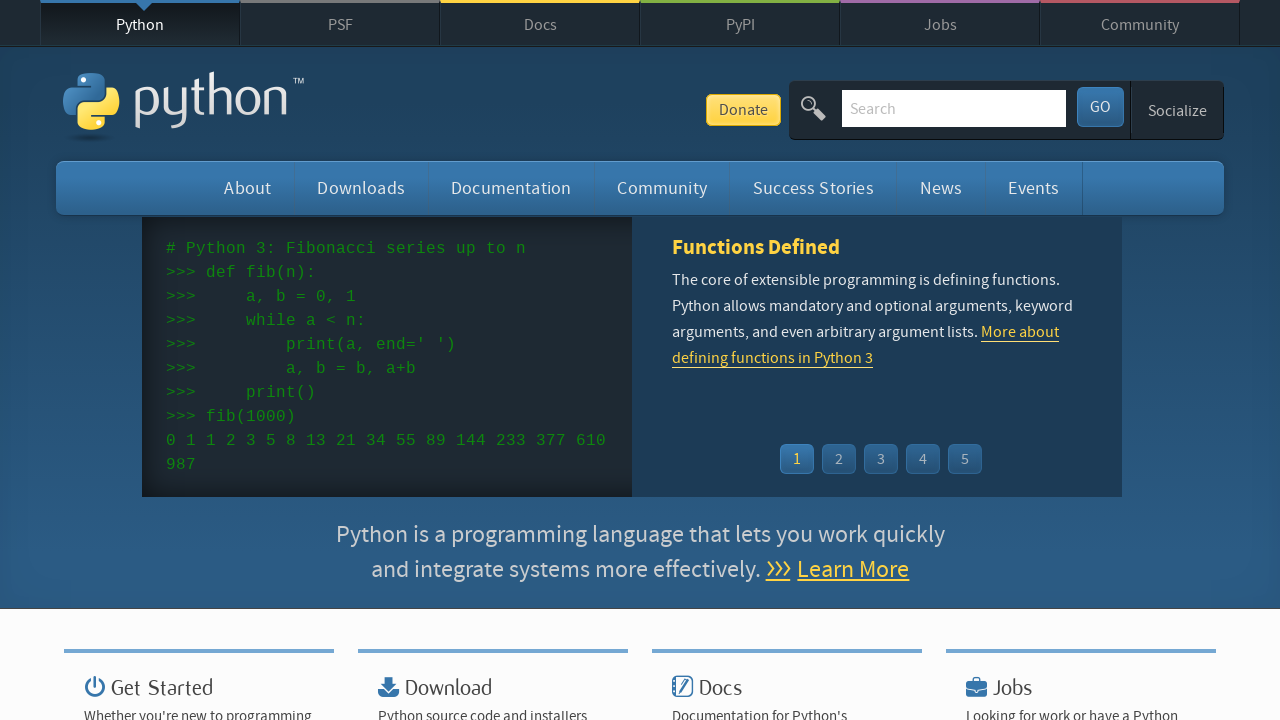

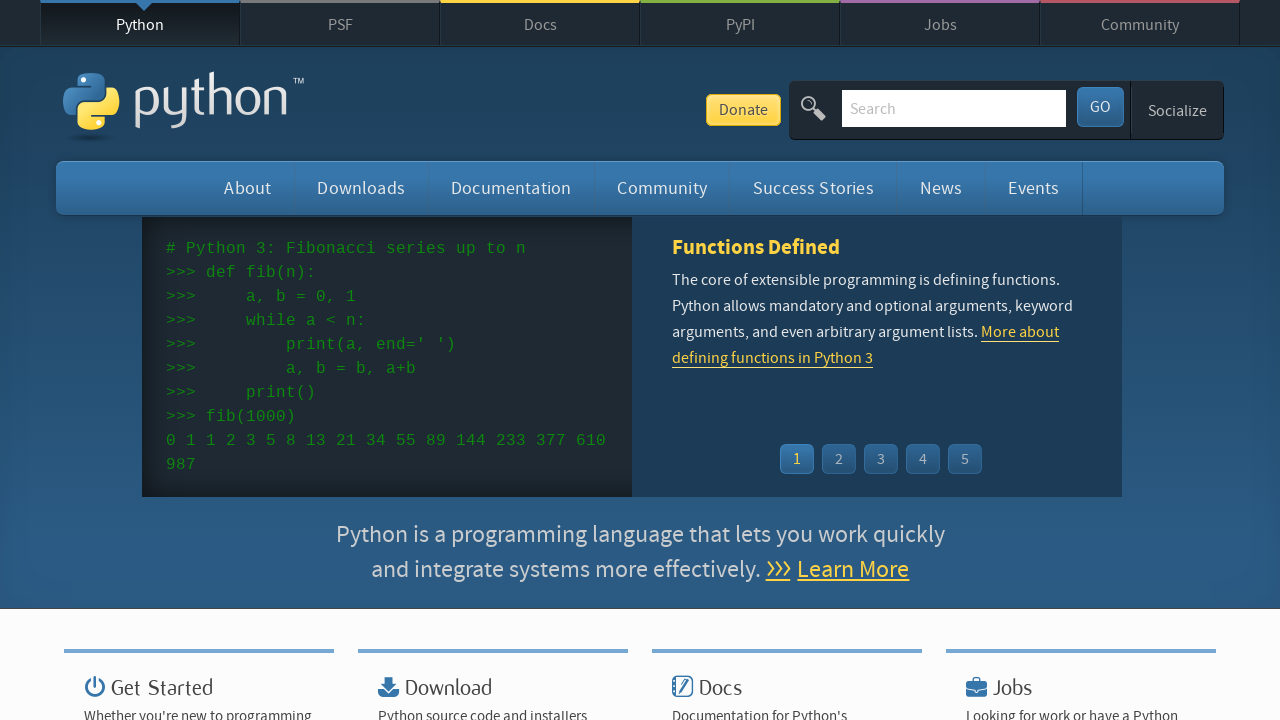